Tests autocomplete/autosuggest dropdown functionality by typing a partial country code, waiting for suggestions to appear, and selecting a specific country from the dropdown list

Starting URL: https://rahulshettyacademy.com/dropdownsPractise/

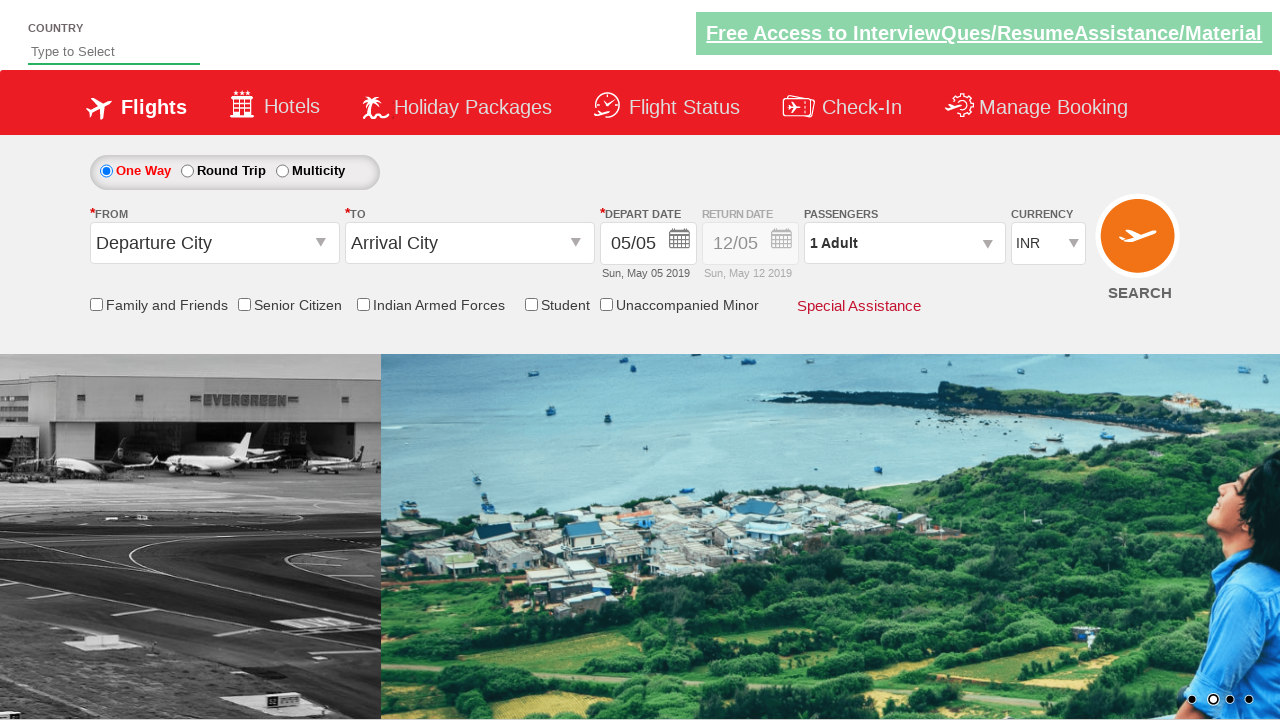

Typed 'IN' in autosuggest field to trigger autocomplete suggestions on #autosuggest
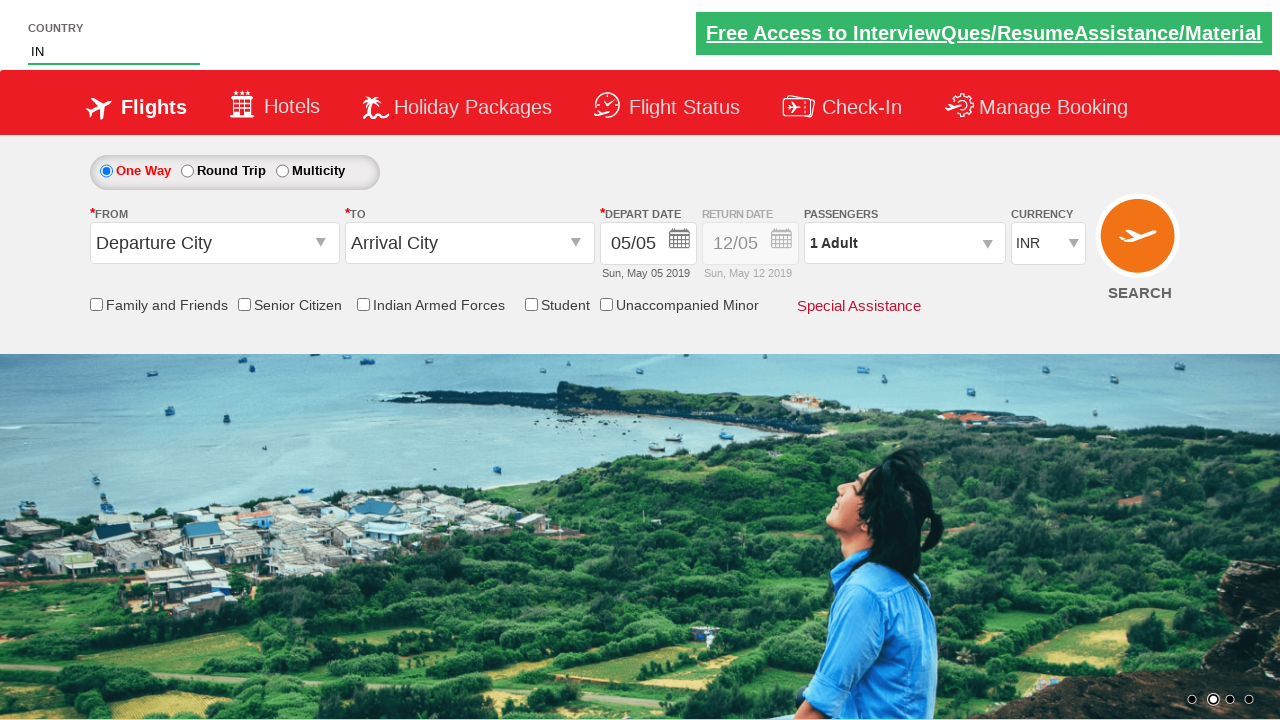

Autocomplete suggestions dropdown appeared
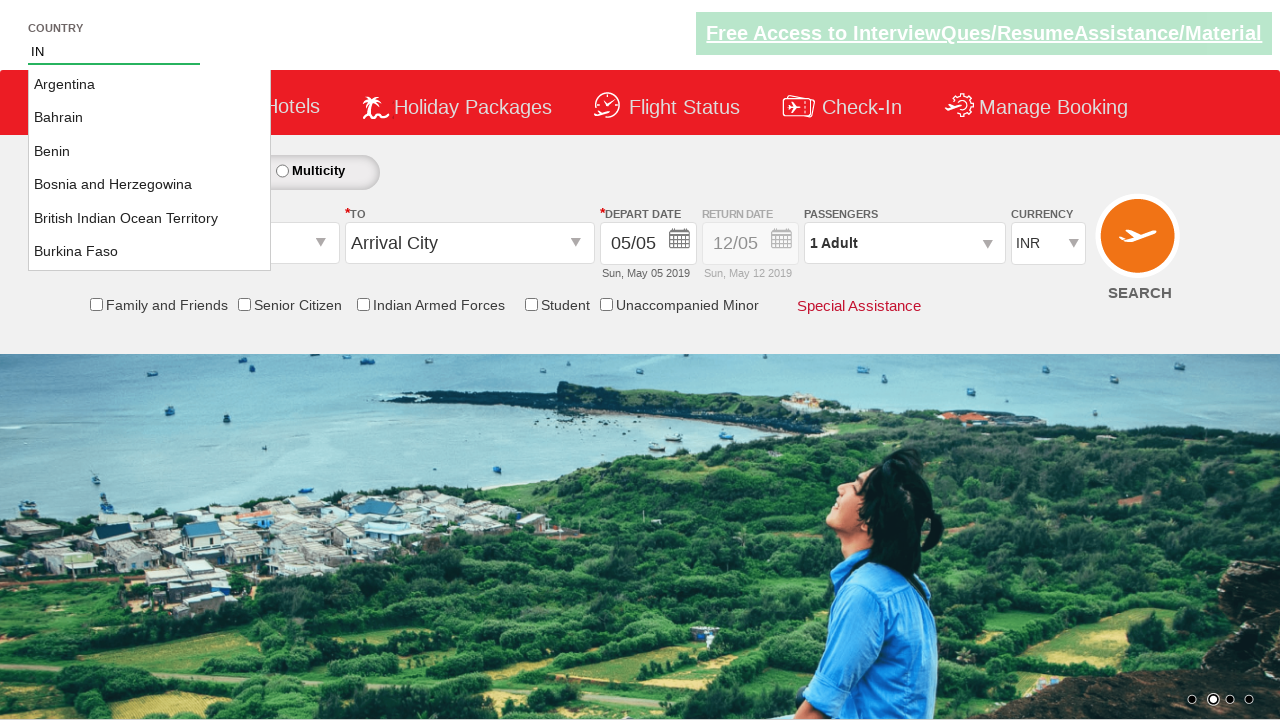

Located 36 country options in the dropdown
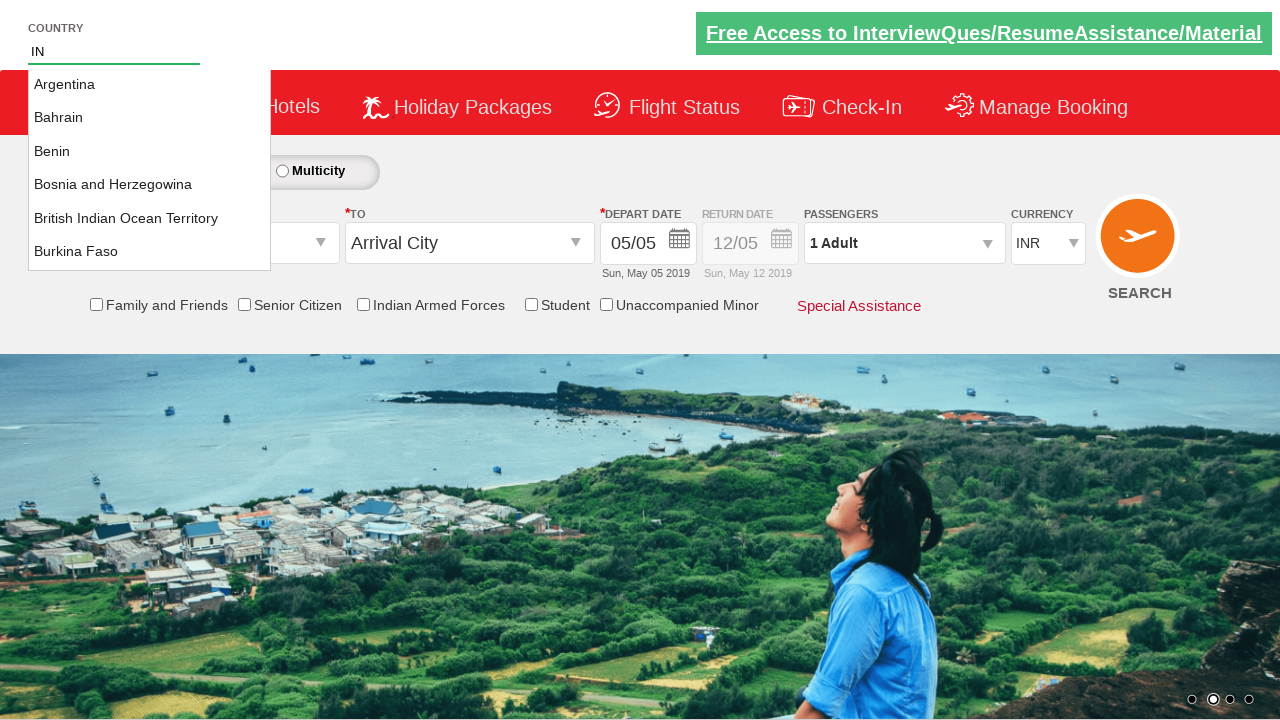

Selected 'India' from the autocomplete dropdown at (150, 168) on li.ui-menu-item a >> nth=15
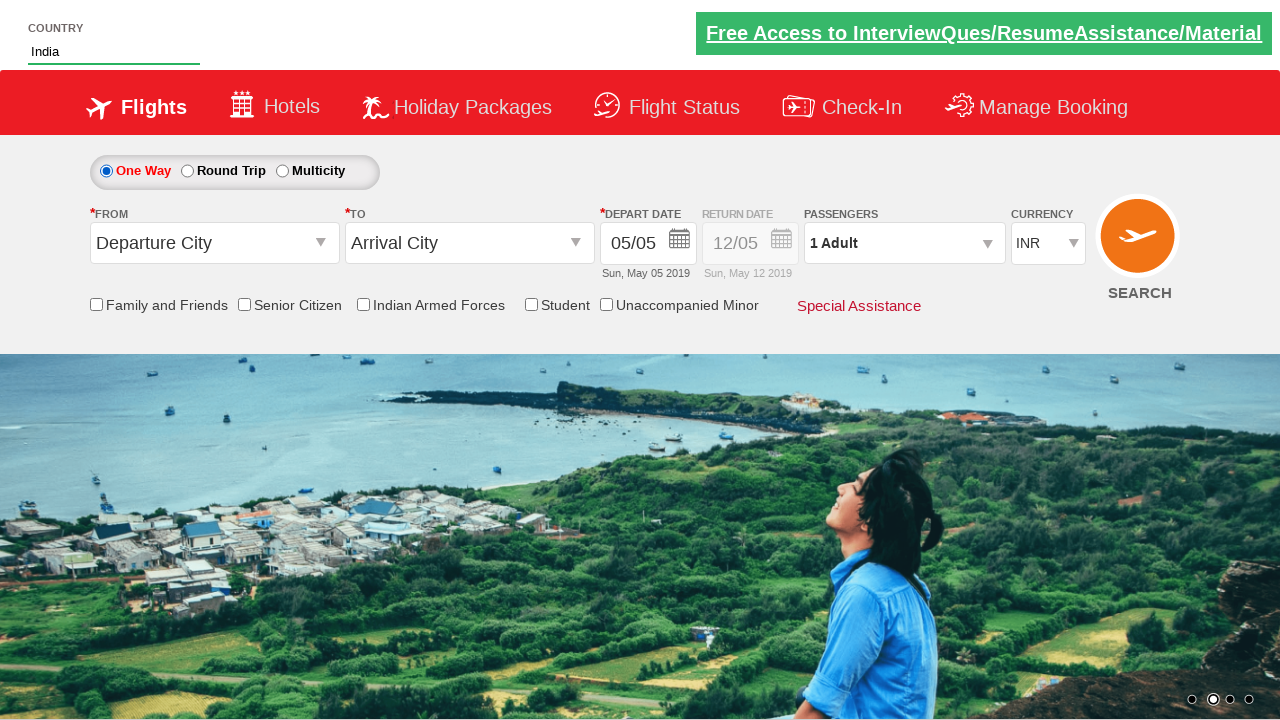

Verified that 'India' was successfully selected in the autosuggest field
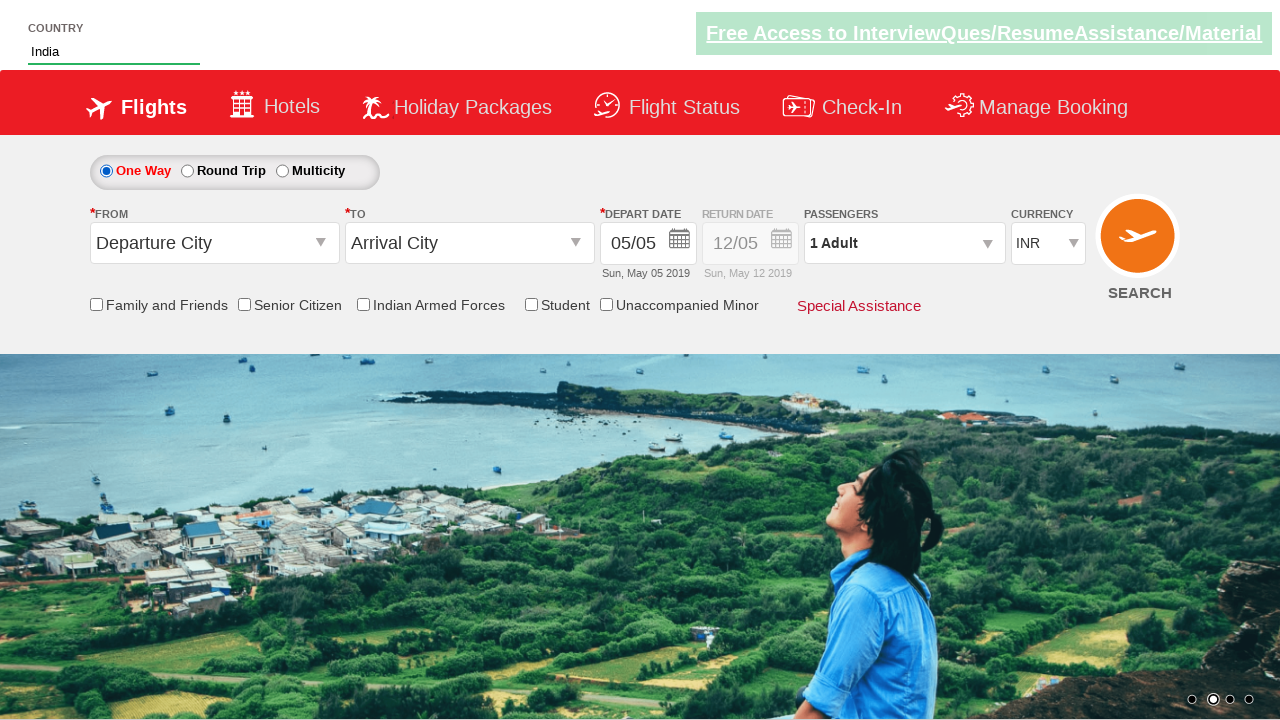

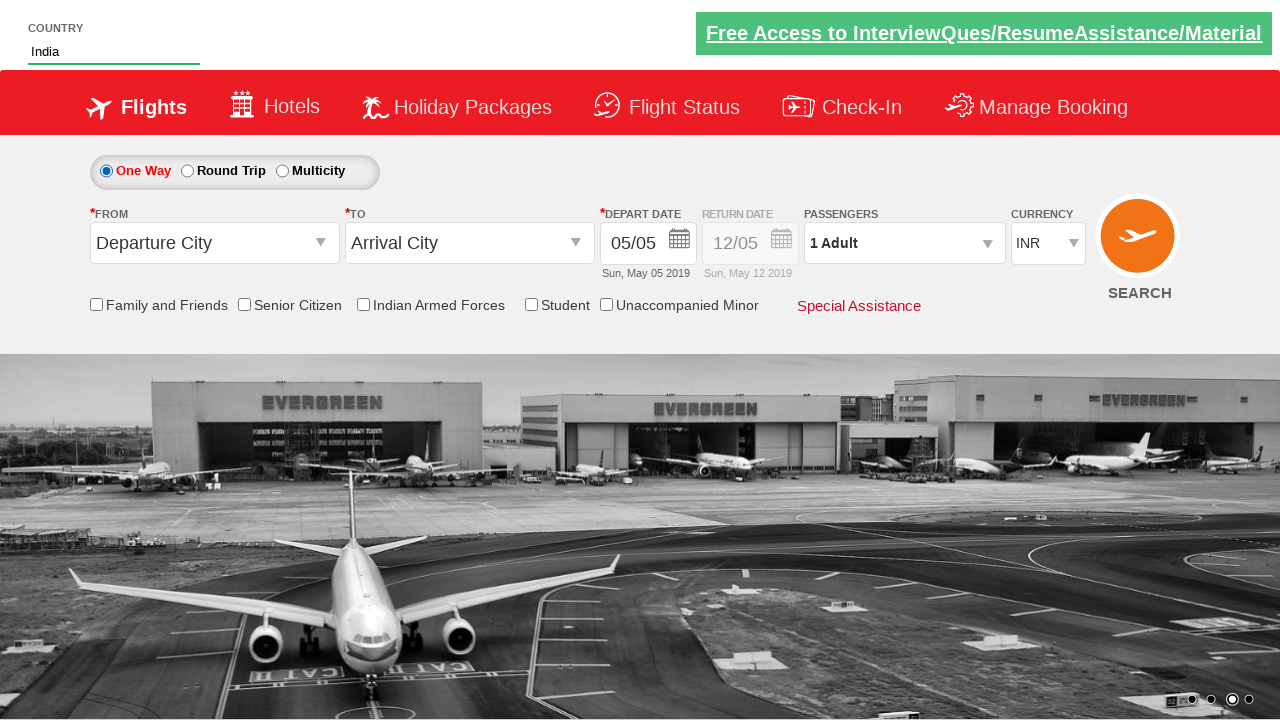